Tests drag and drop functionality on jQuery UI demo site by navigating to the Droppable demo, performing a drag and drop action within an iframe, then navigating to the Sortable demo.

Starting URL: https://jqueryui.com/

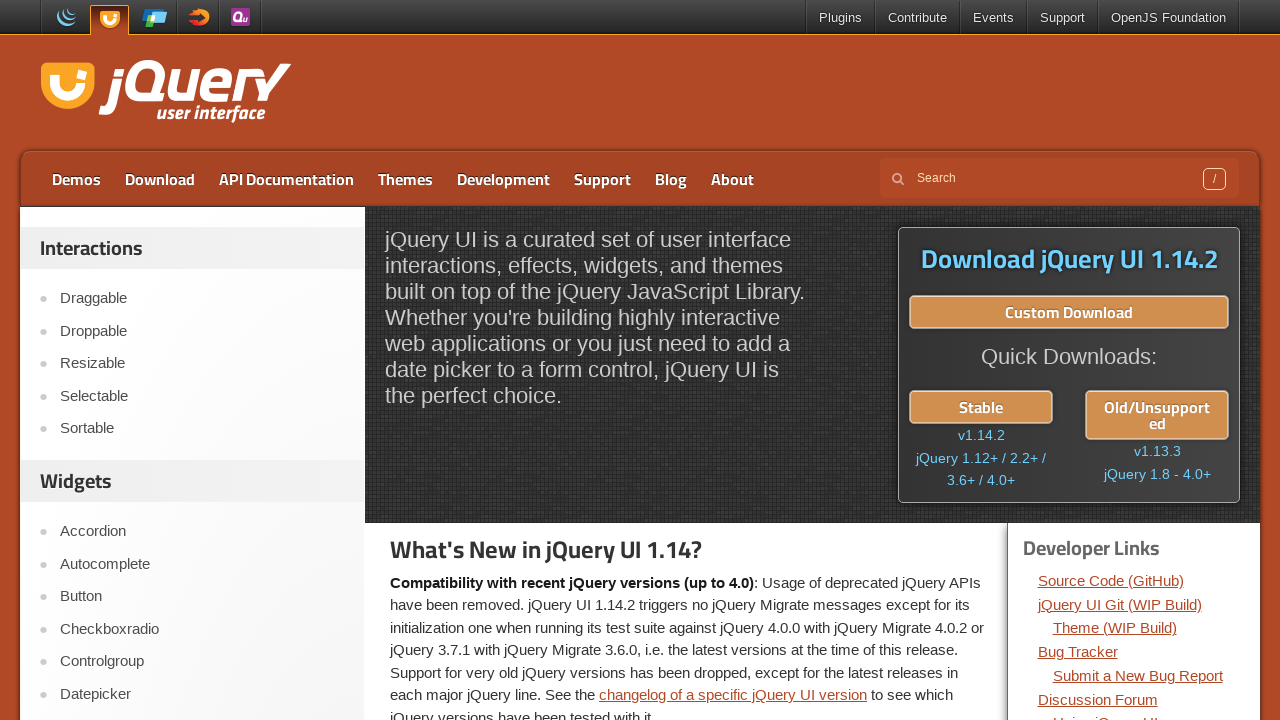

Clicked on the Droppable link at (202, 331) on text=Droppable
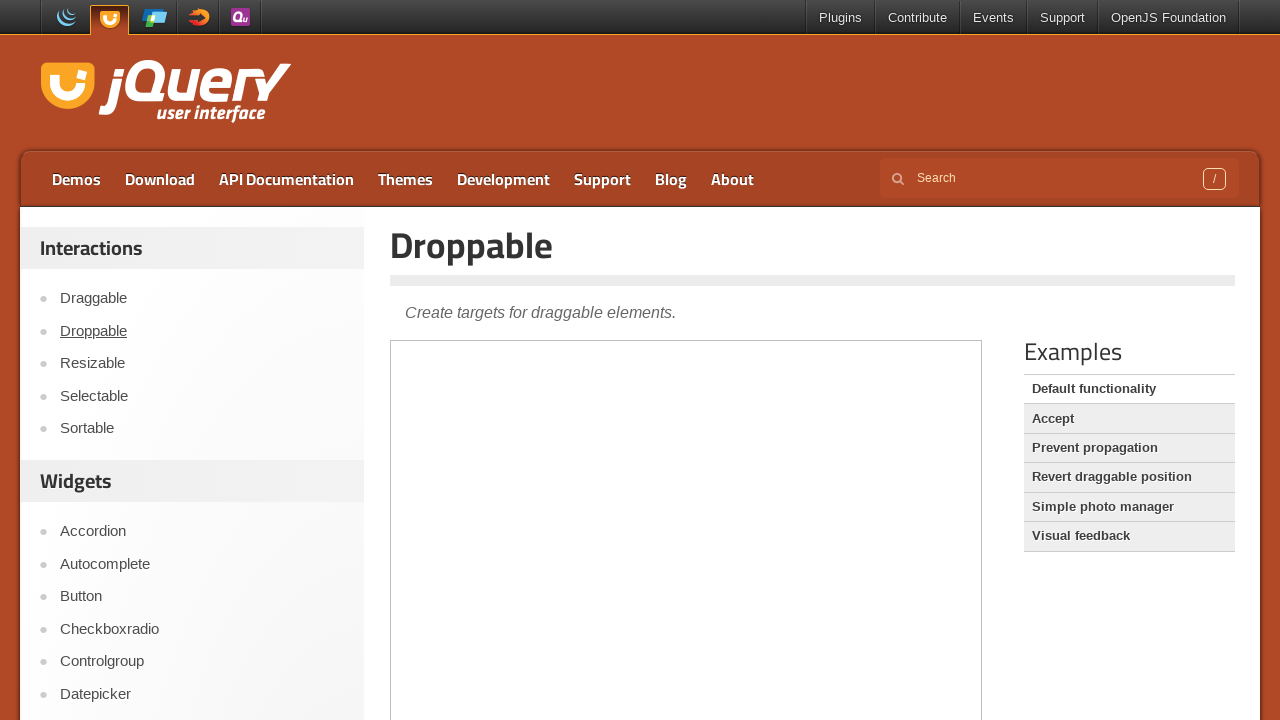

Located and switched to the demo iframe
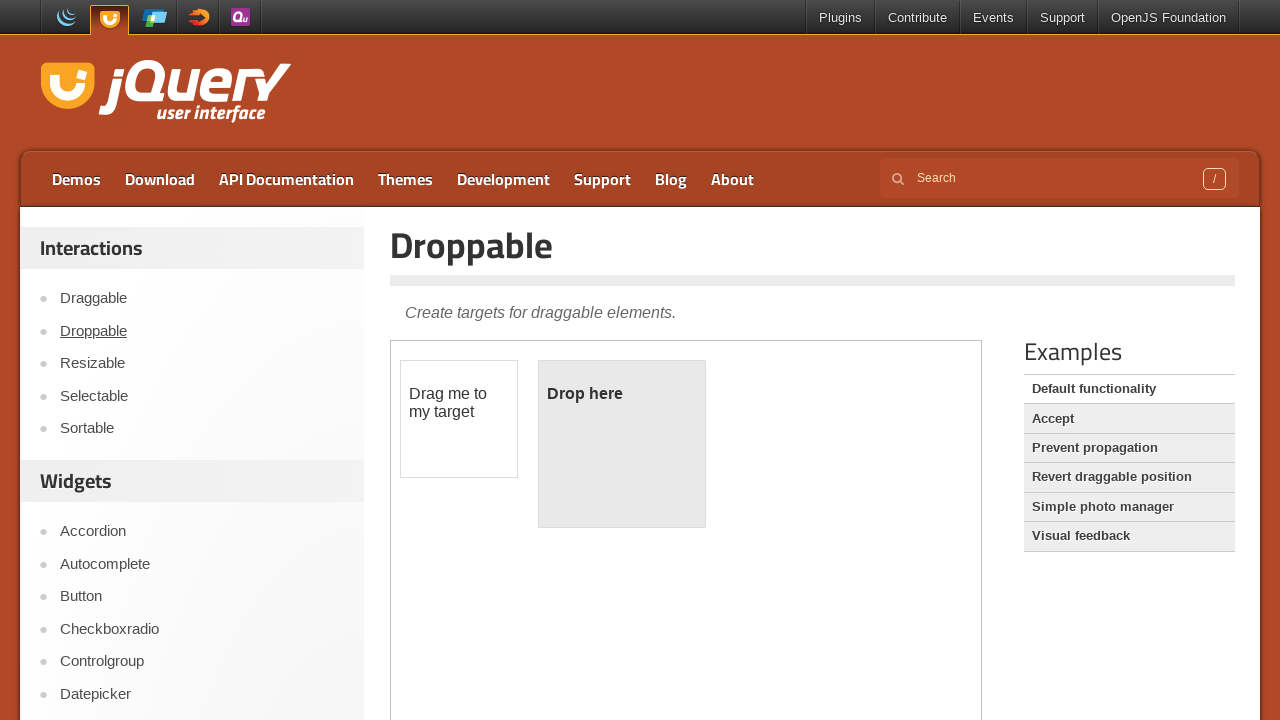

Located the draggable element
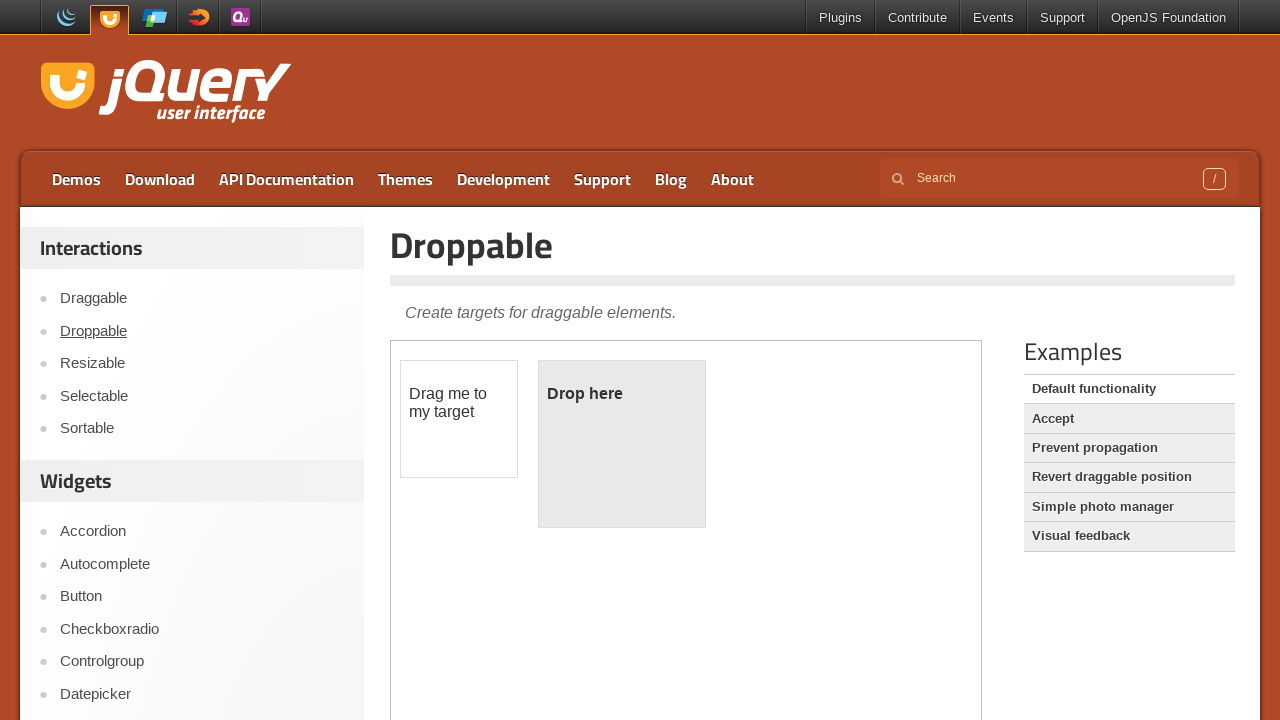

Located the droppable element
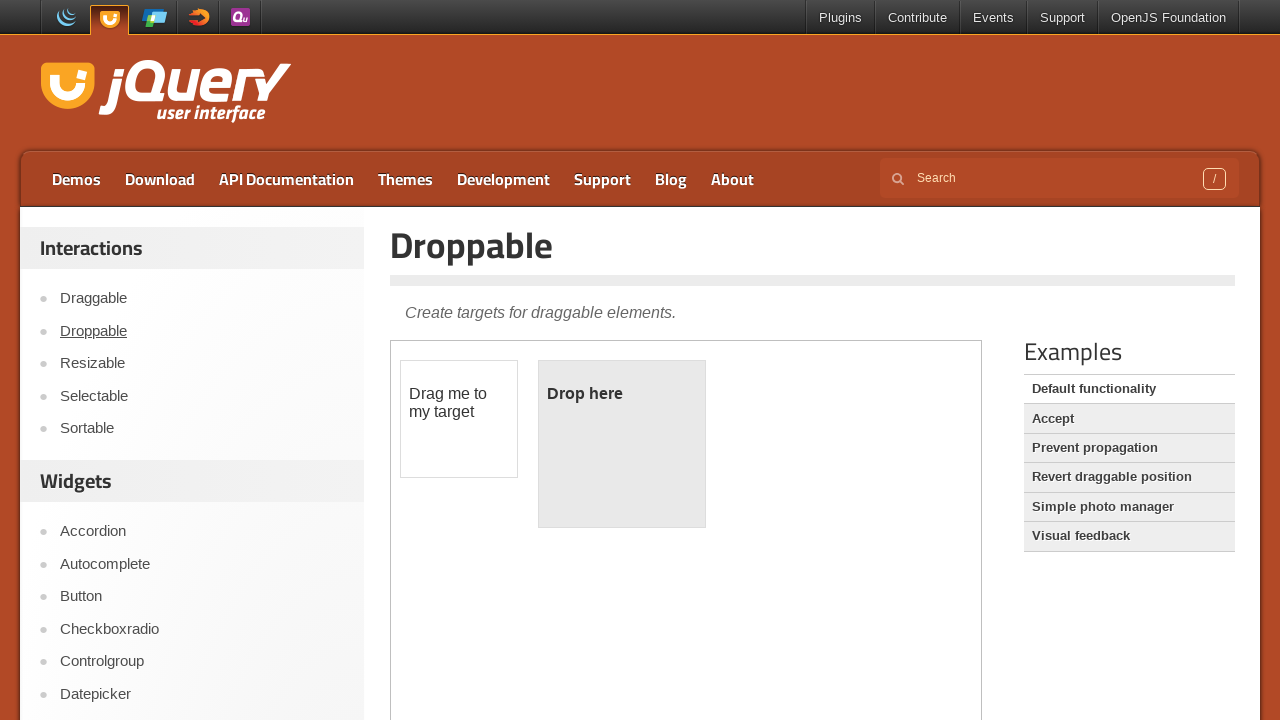

Performed drag and drop action from draggable to droppable element at (622, 444)
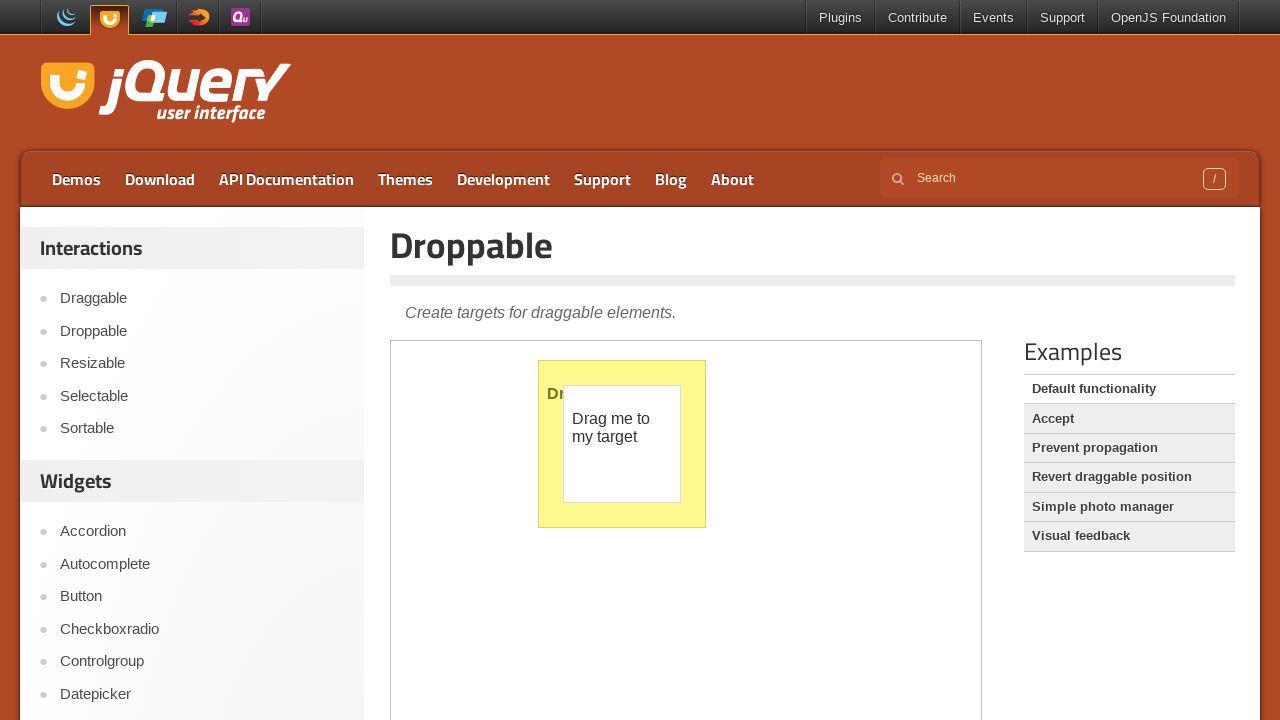

Clicked on the Sortable link at (202, 429) on text=Sortable
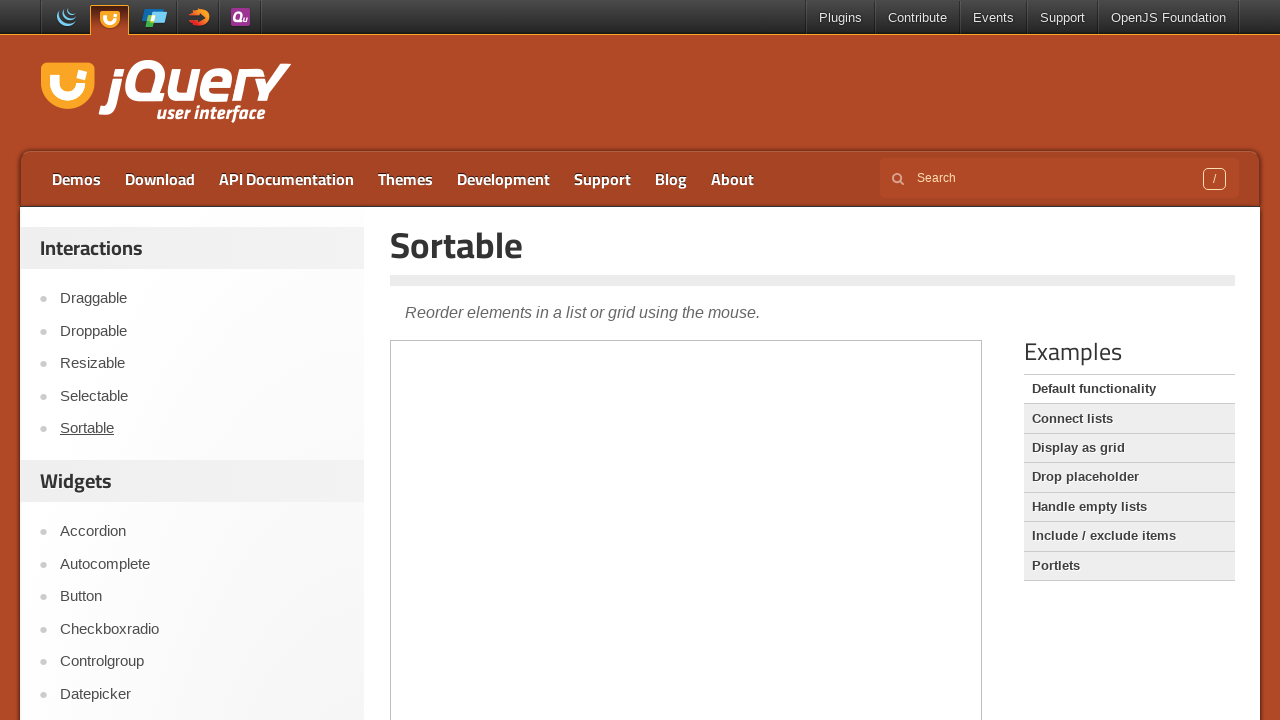

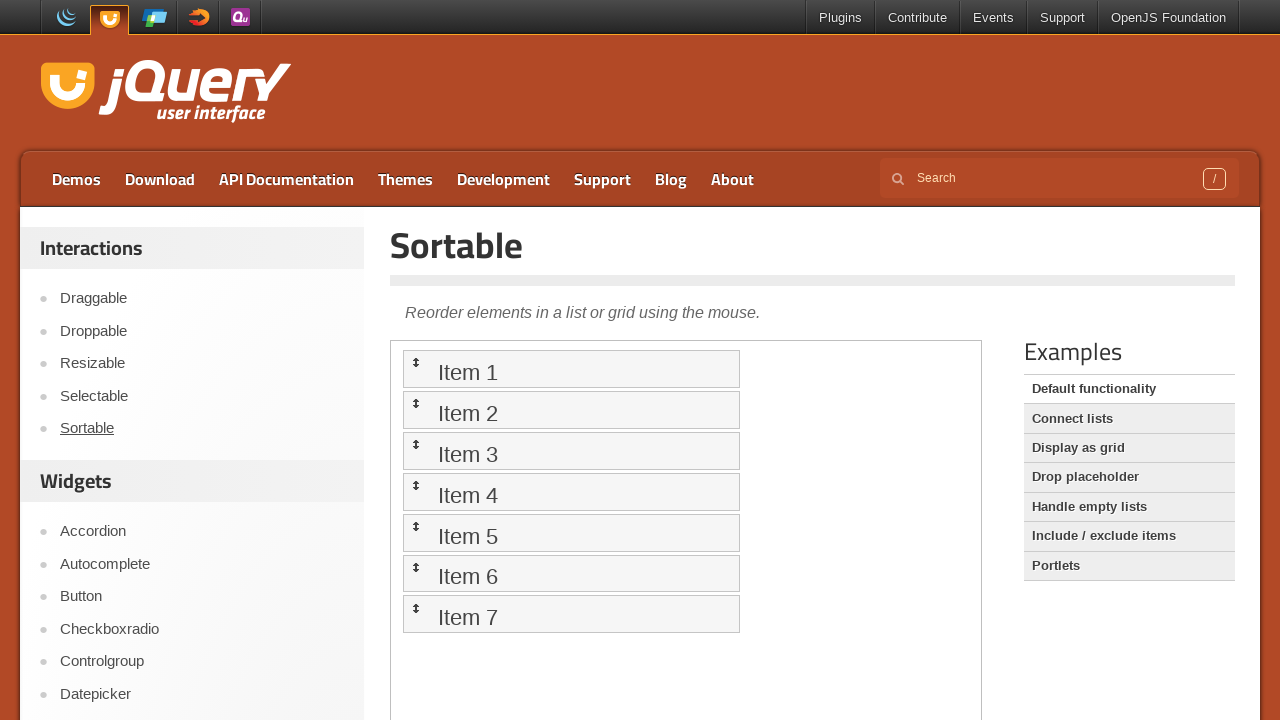